Tests JavaScript prompt popup functionality on w3schools by navigating to a demo page, switching to an iframe, clicking a button to trigger a prompt, and entering text into the prompt dialog.

Starting URL: https://www.w3schools.com/jsref/tryit.asp?filename=tryjsref_prompt

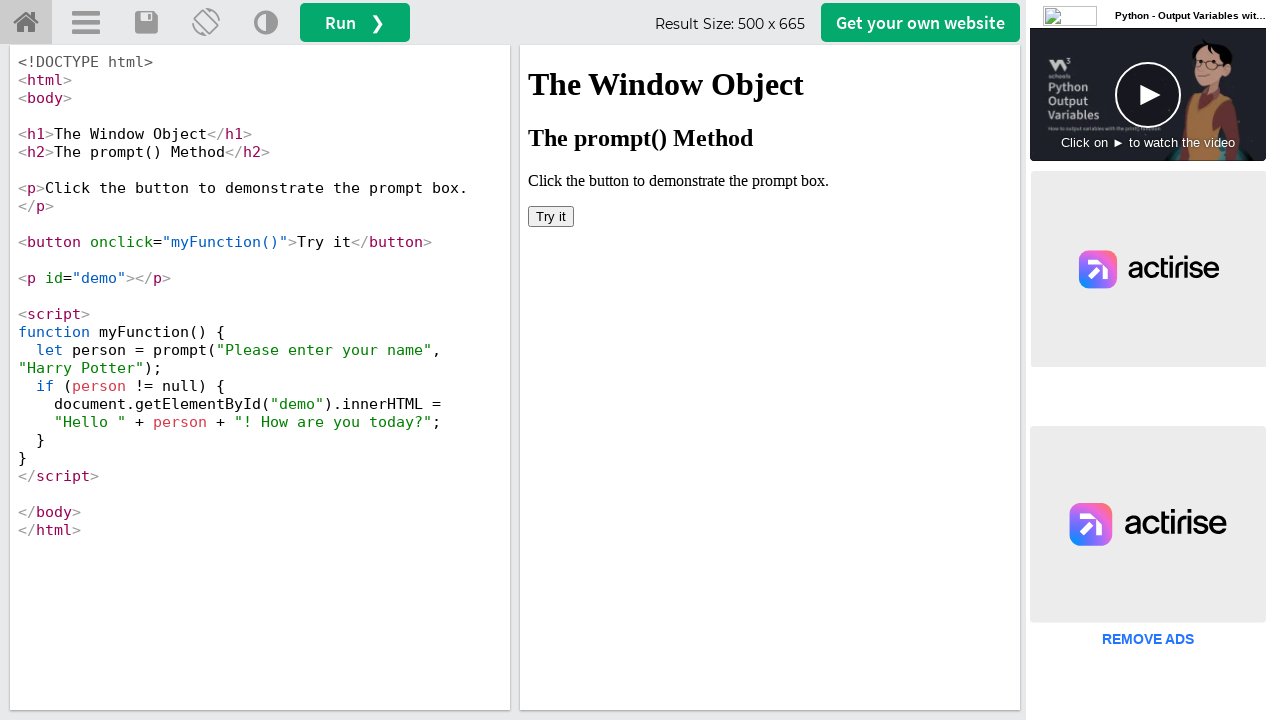

Located iframe with ID 'iframeResult'
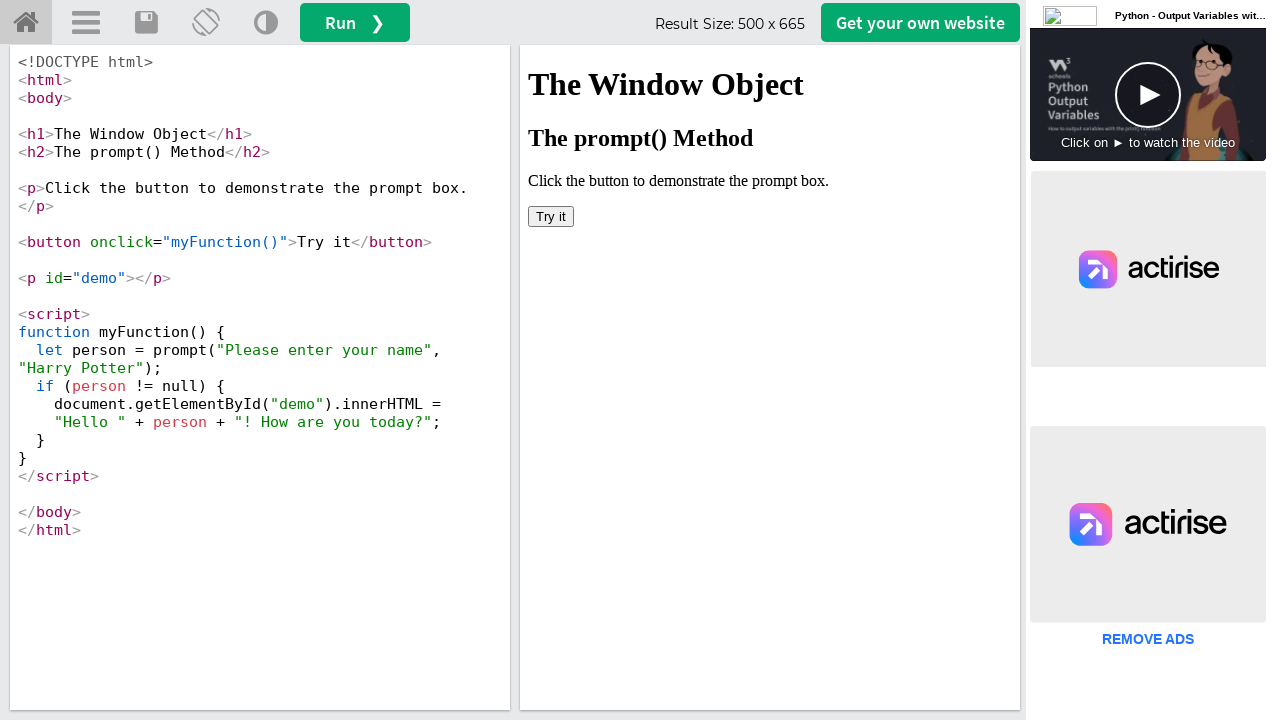

Clicked 'Try it' button in iframe to trigger JavaScript prompt at (551, 216) on #iframeResult >> internal:control=enter-frame >> xpath=//button[text()='Try it']
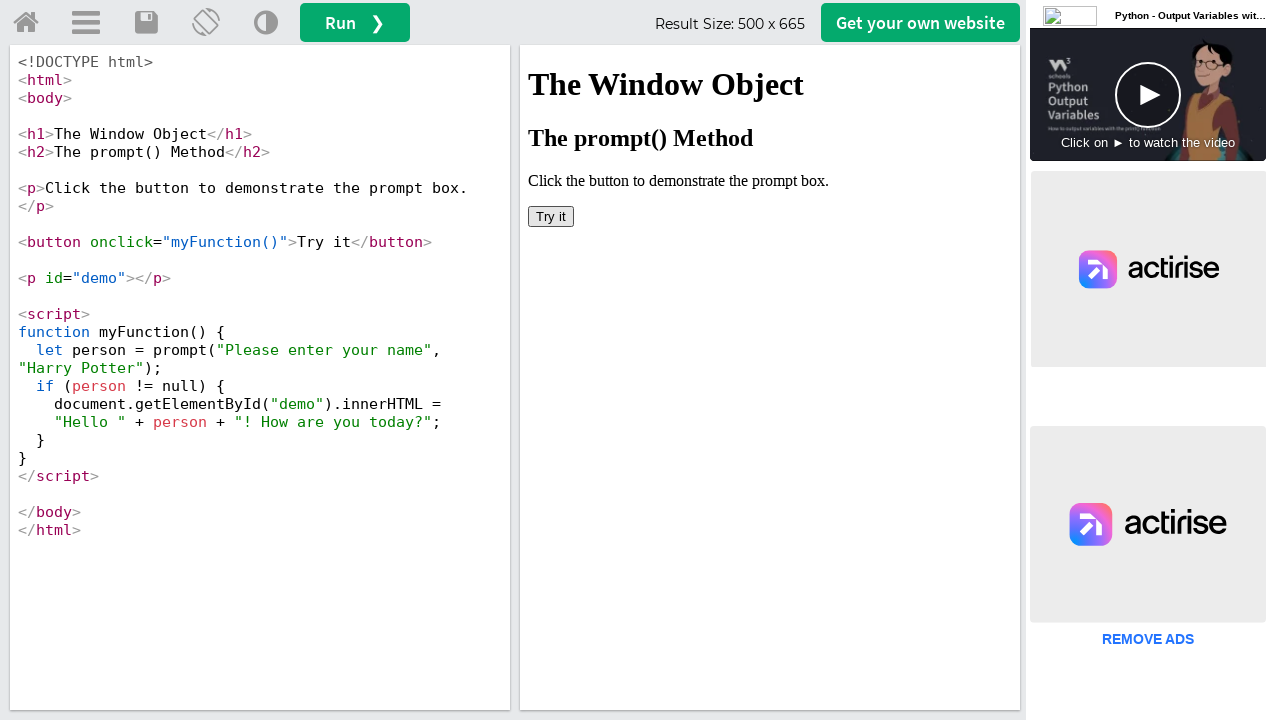

Set up dialog handler to accept prompt with text 'Selenium'
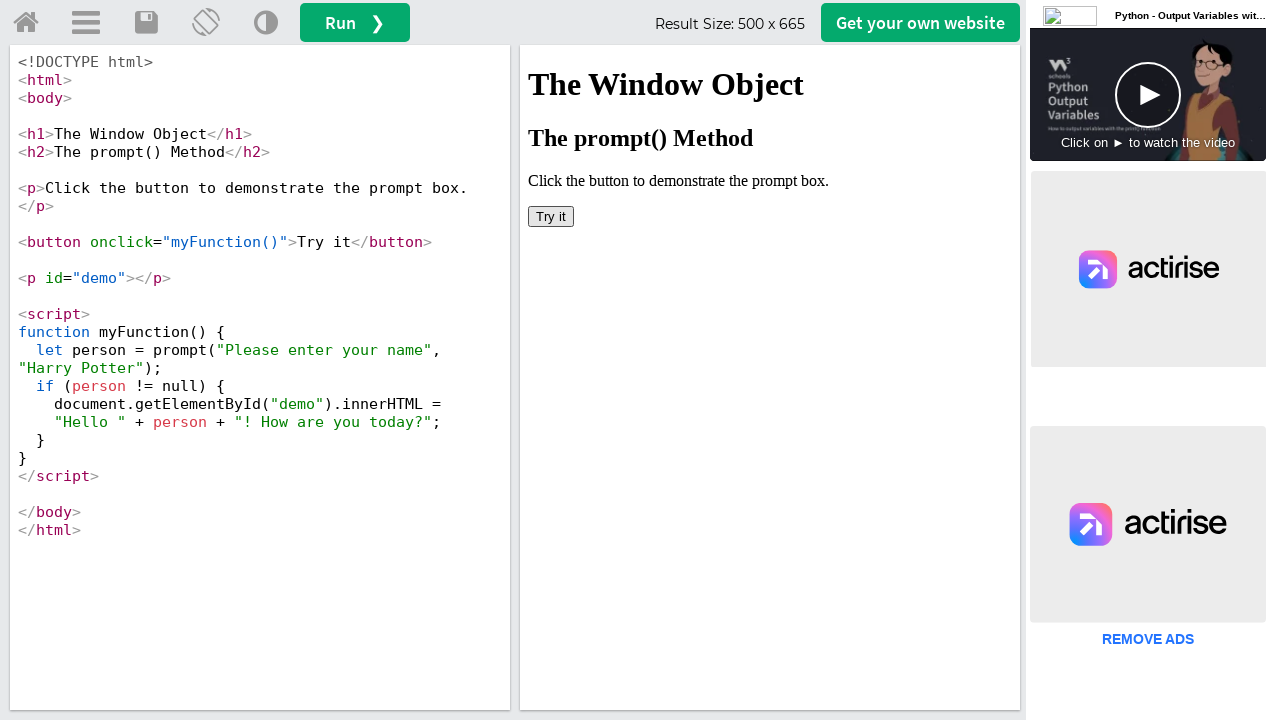

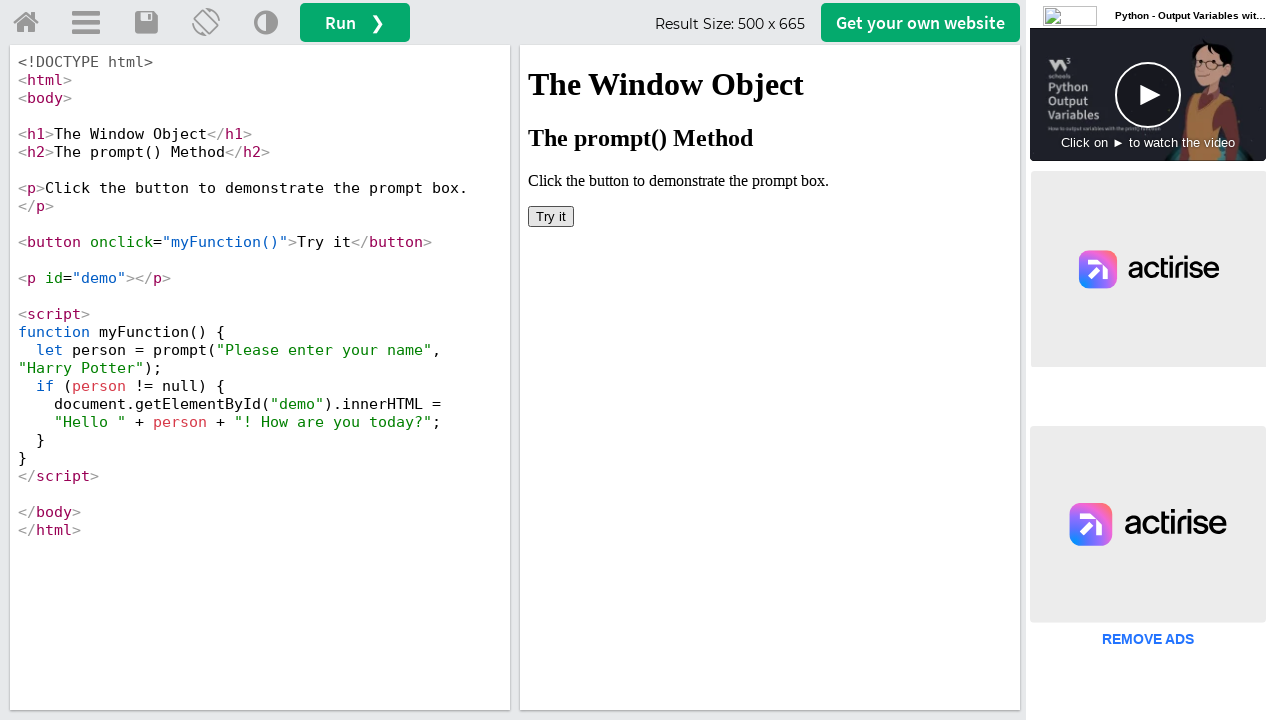